Tests custom alert notification functionality by clicking a link and verifying the notification message appears

Starting URL: https://the-internet.herokuapp.com/notification_message_rendered

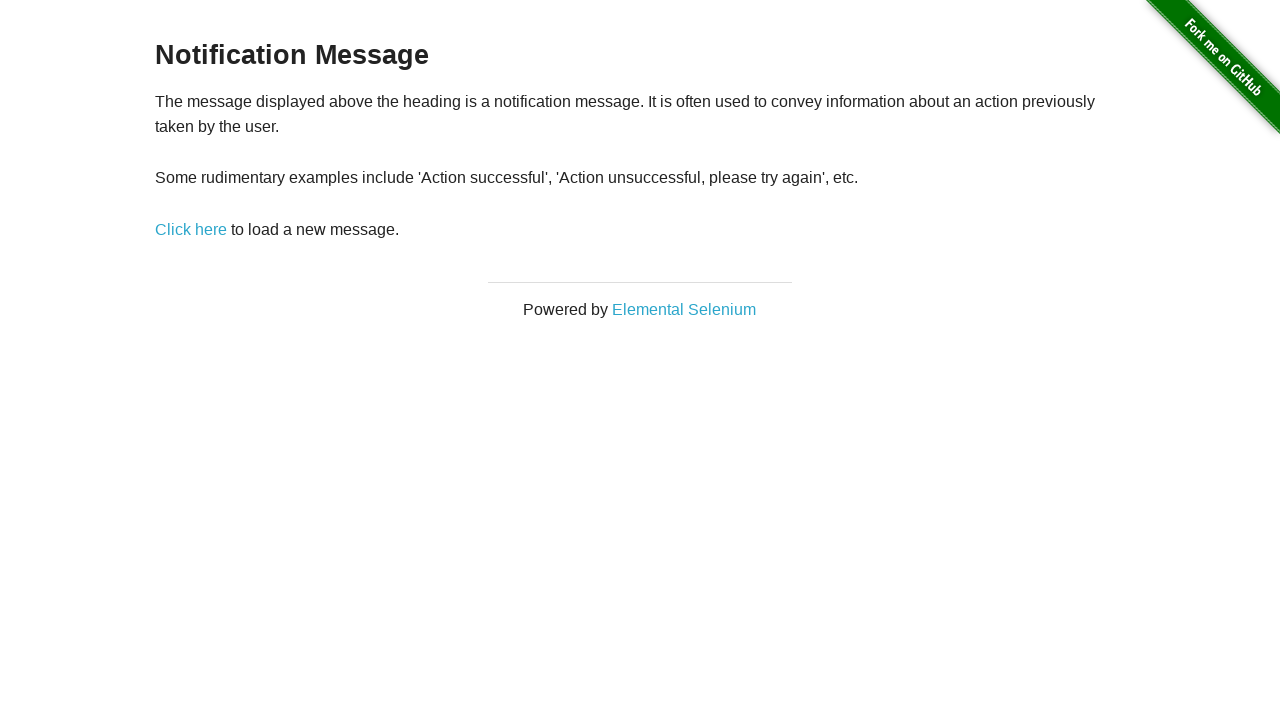

Clicked 'Click here' link to trigger custom alert notification at (191, 229) on text=Click here
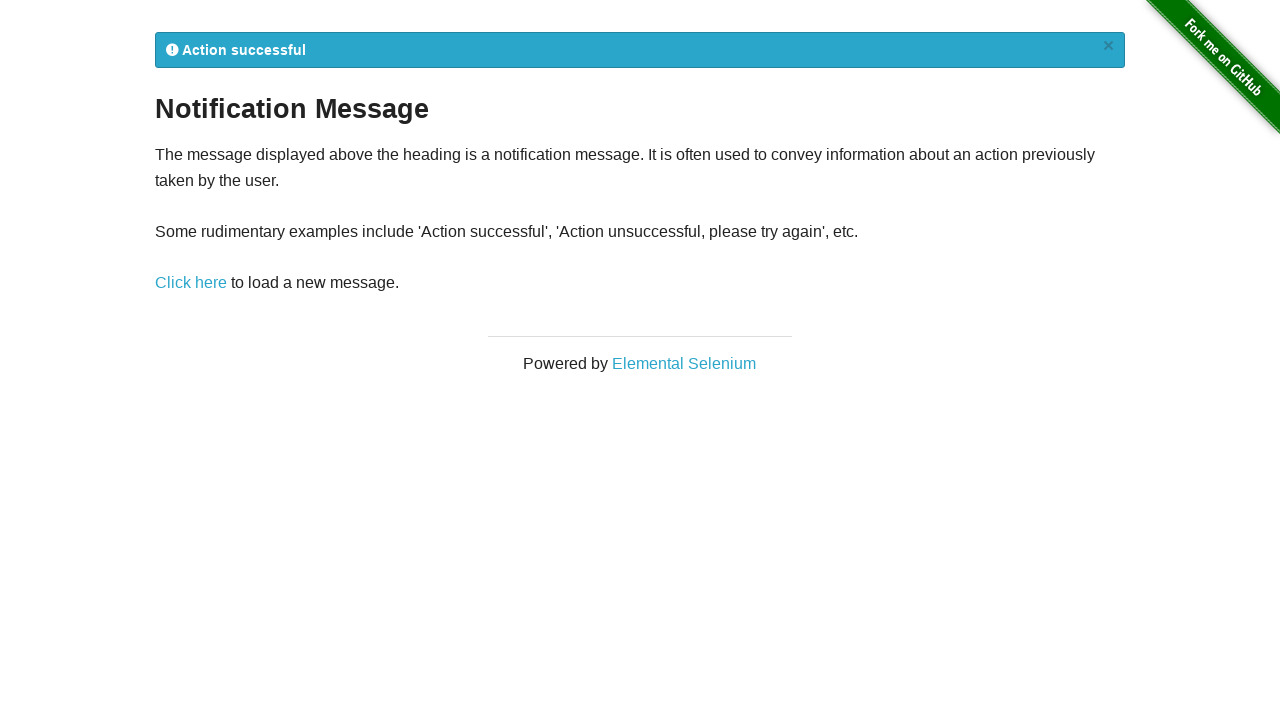

Custom alert notification message appeared
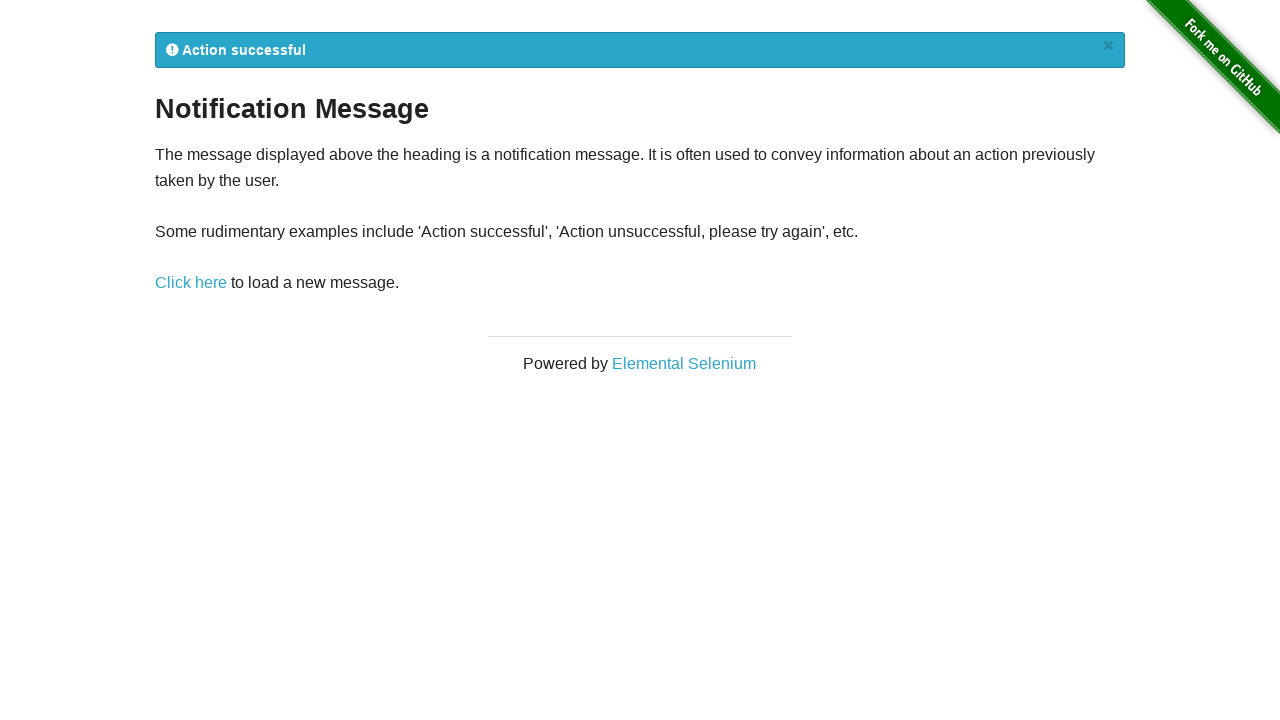

Retrieved notification text: '
            Action successful
            ×
          '
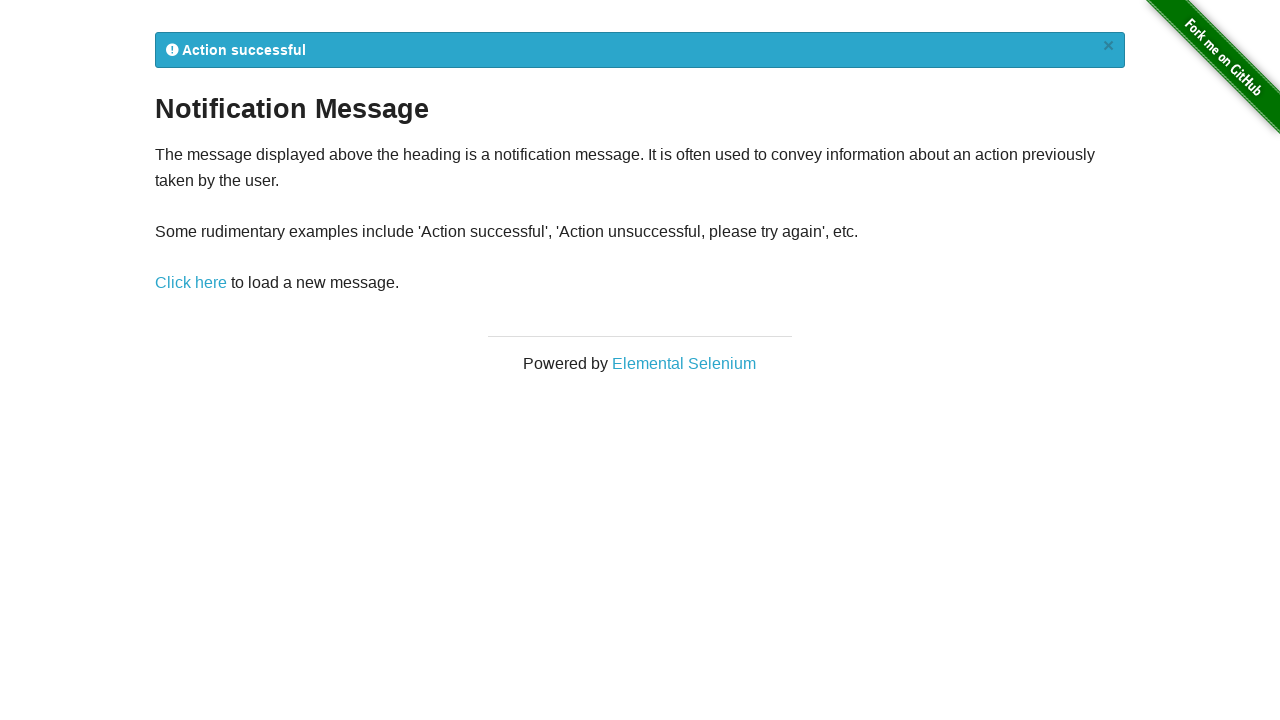

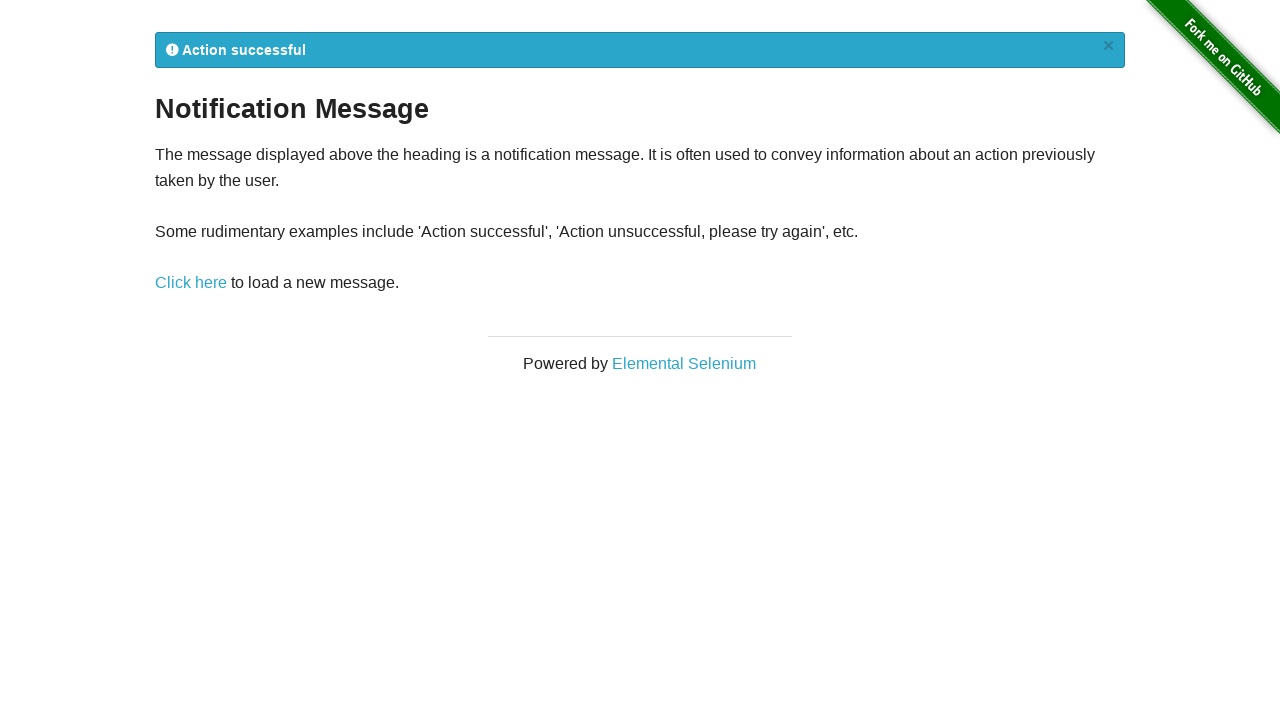